Tests window handling functionality by opening a new window via a link, switching between windows, and verifying titles

Starting URL: https://rahulshettyacademy.com/AutomationPractice/

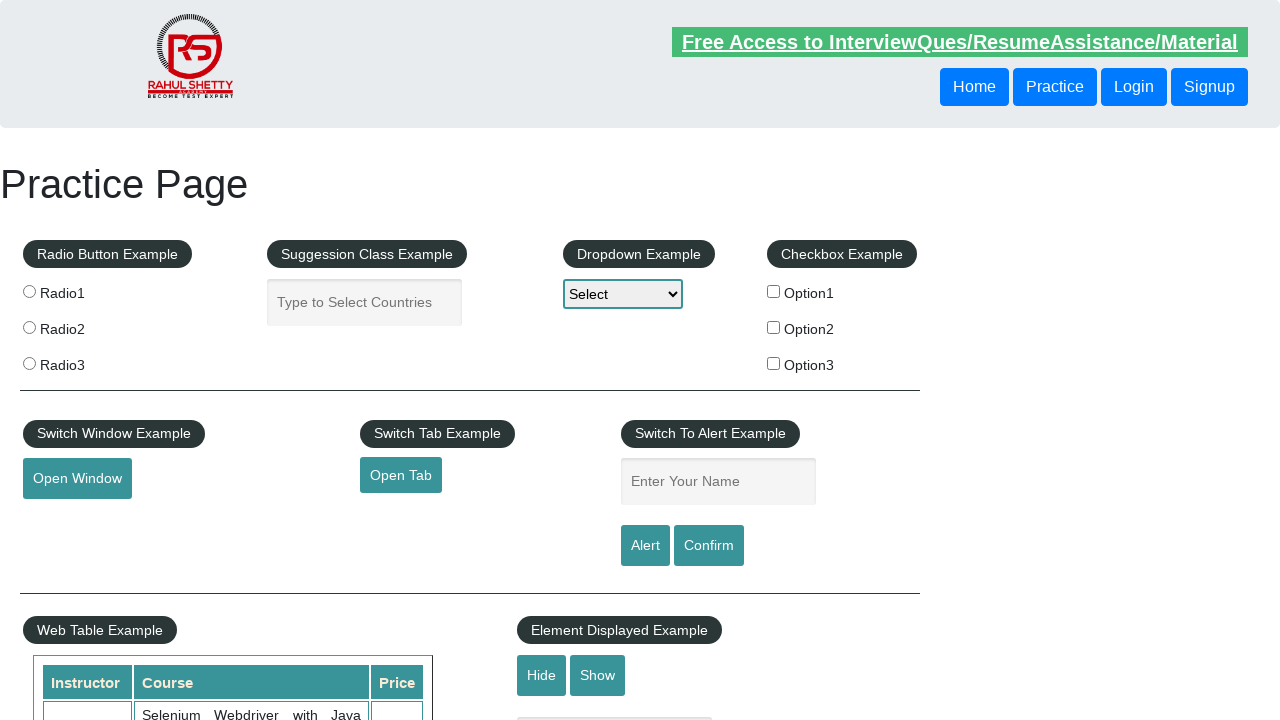

Clicked 'Open Window' button to open a new window at (77, 479) on #openwindow
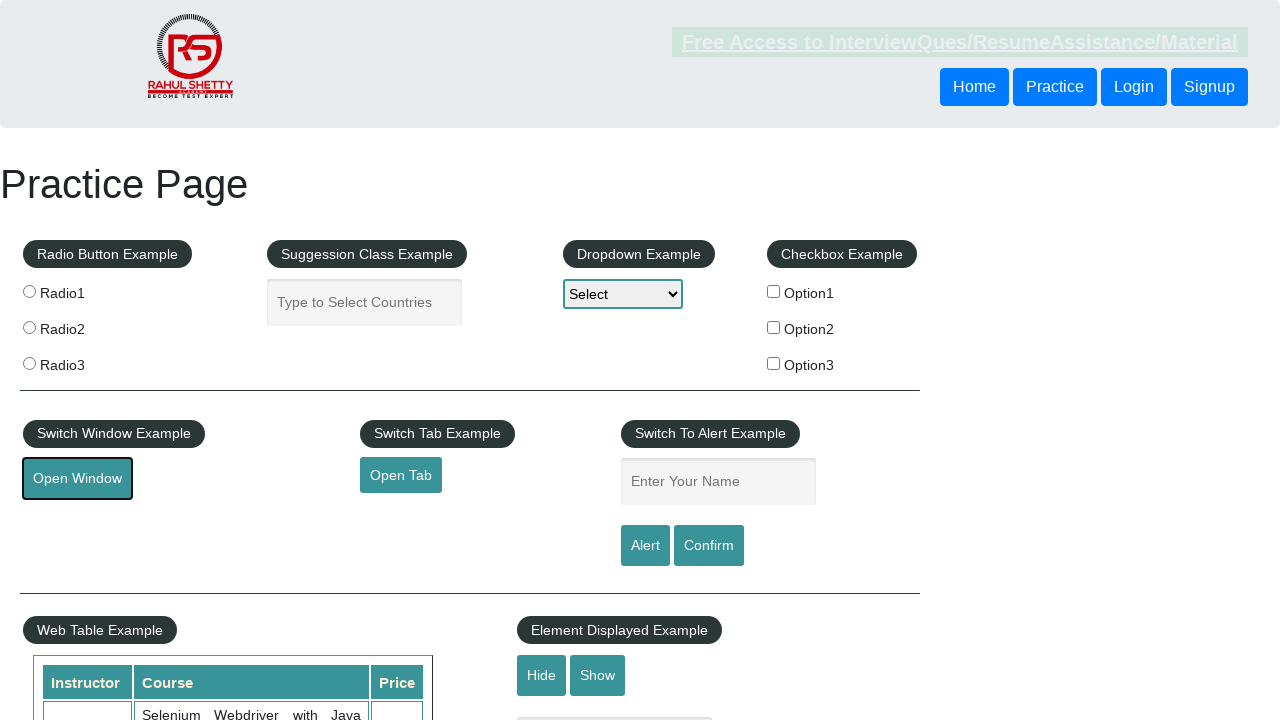

Waited 1000ms for new window to open
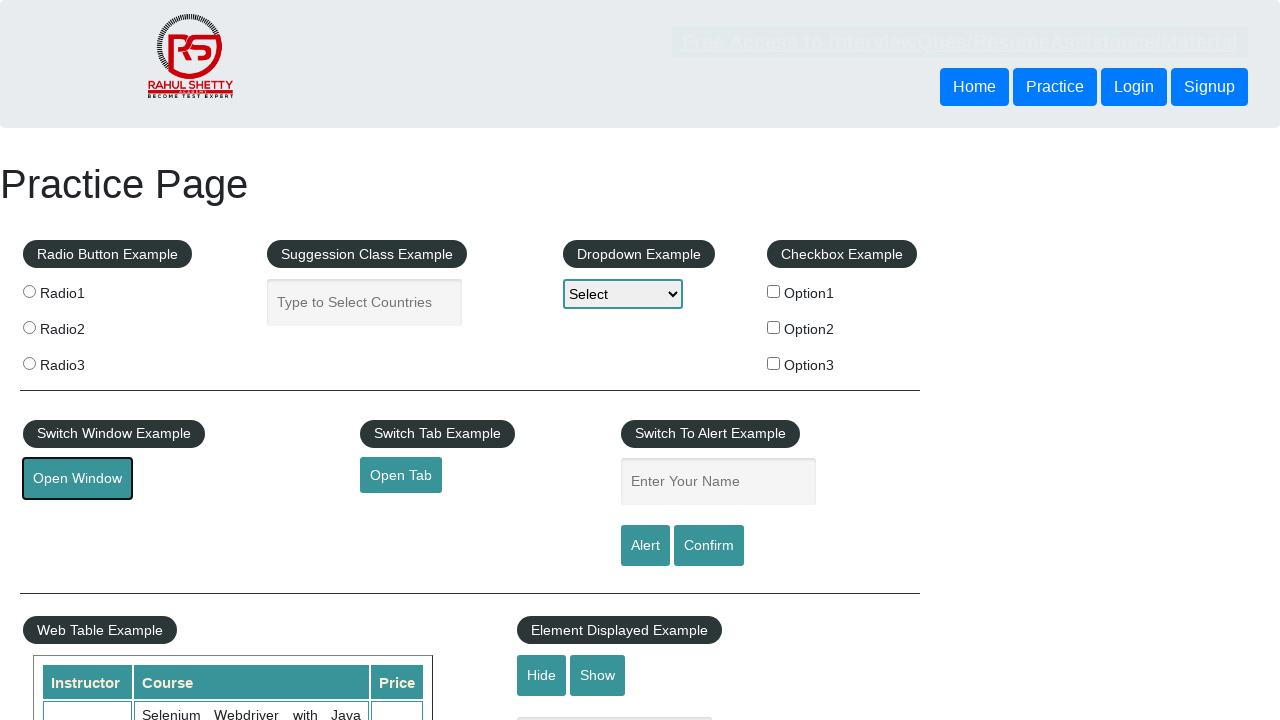

Retrieved all open pages/windows from context
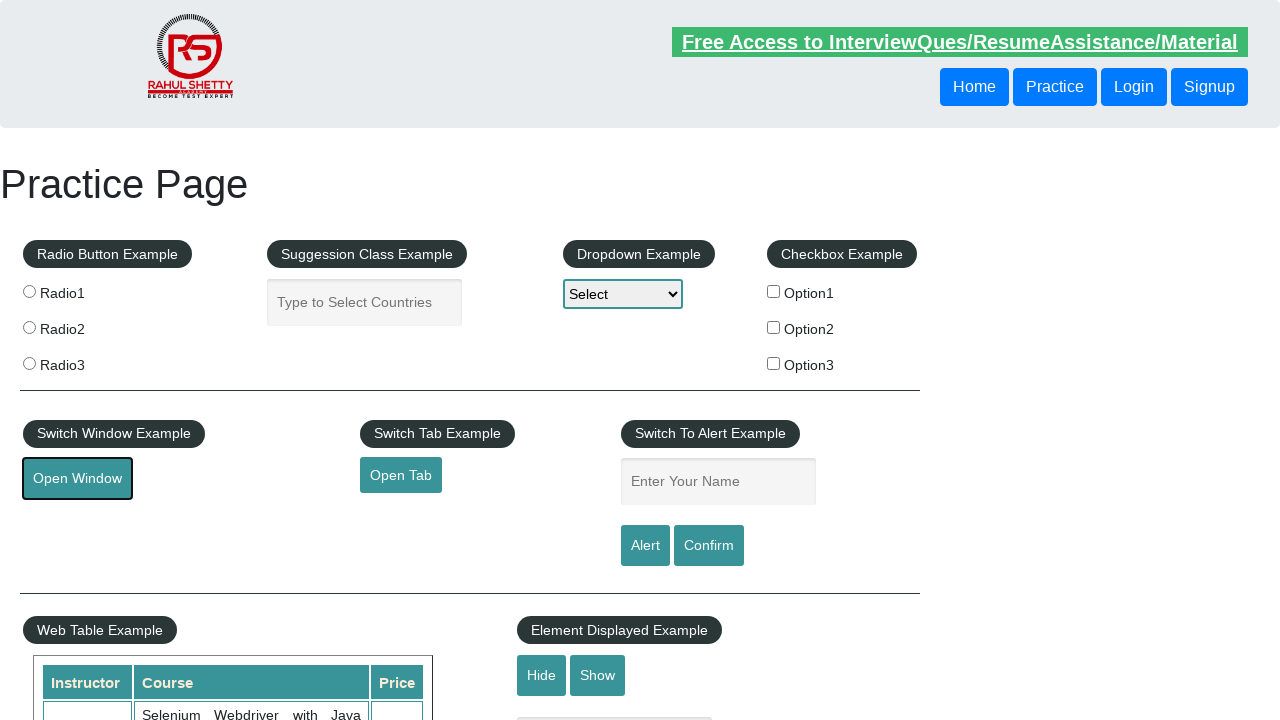

Switched to the newly opened window
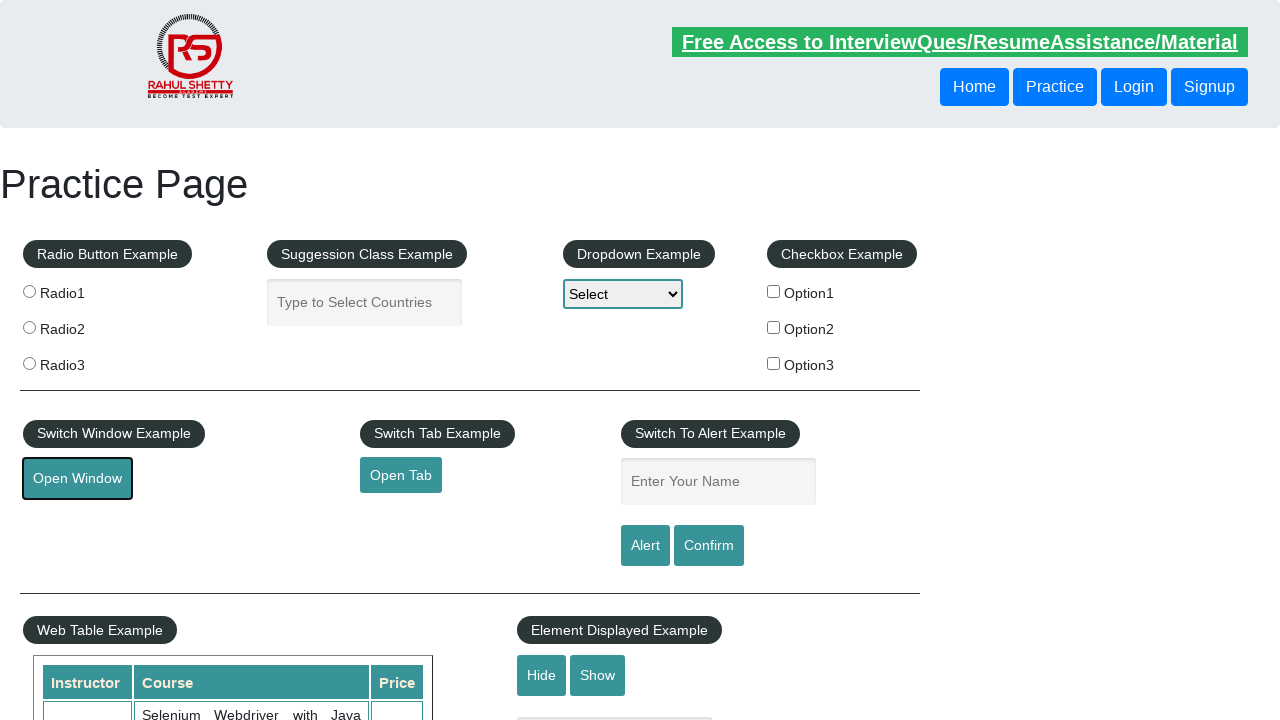

New window fully loaded
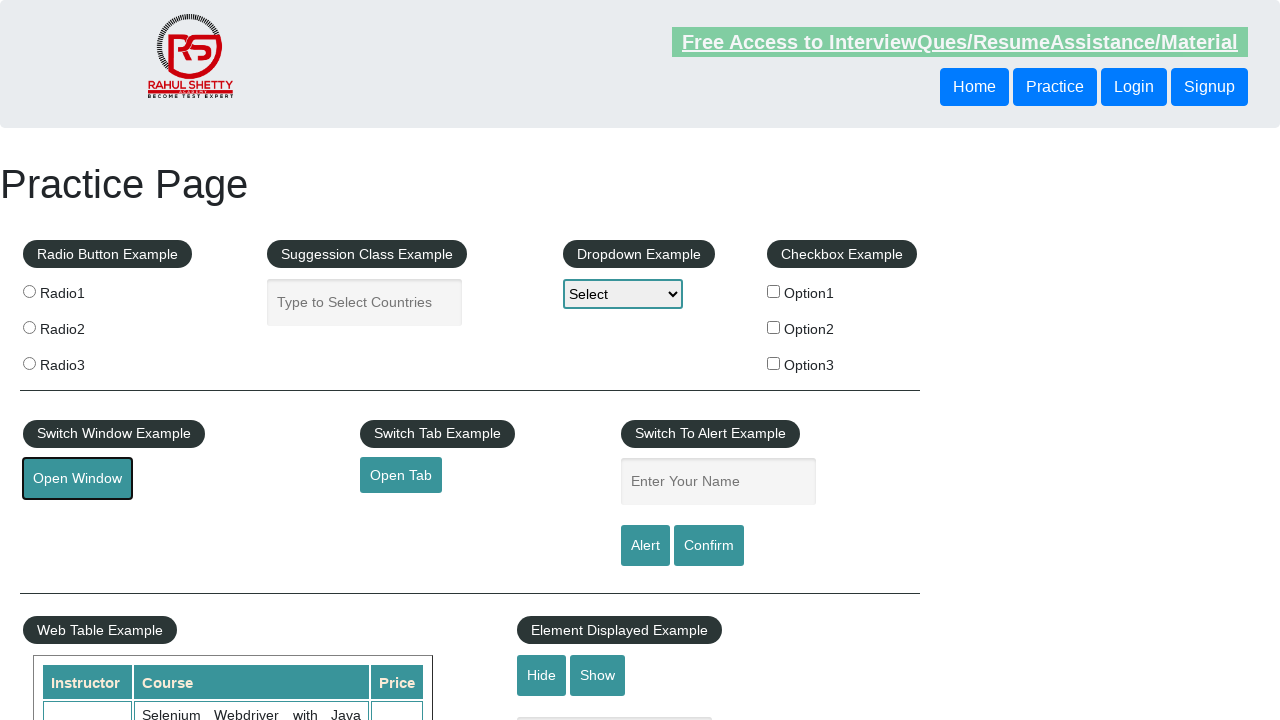

Closed the new window
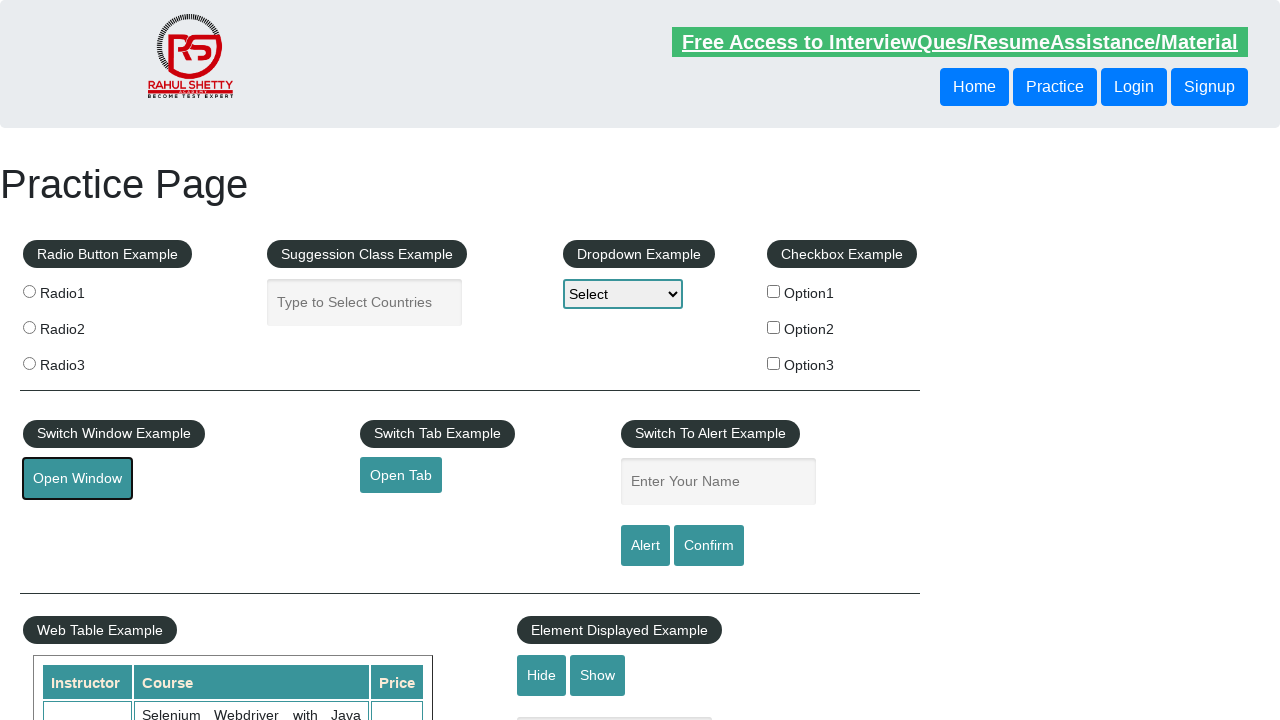

Original page remains active and fully loaded
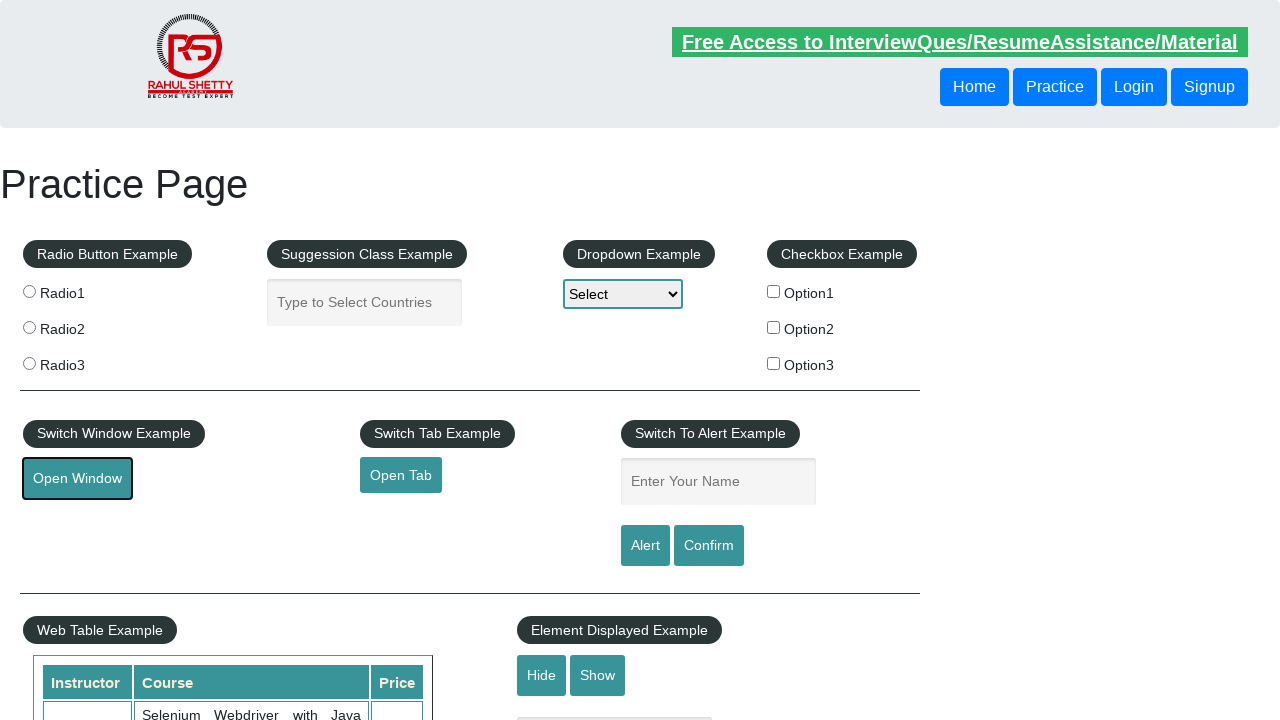

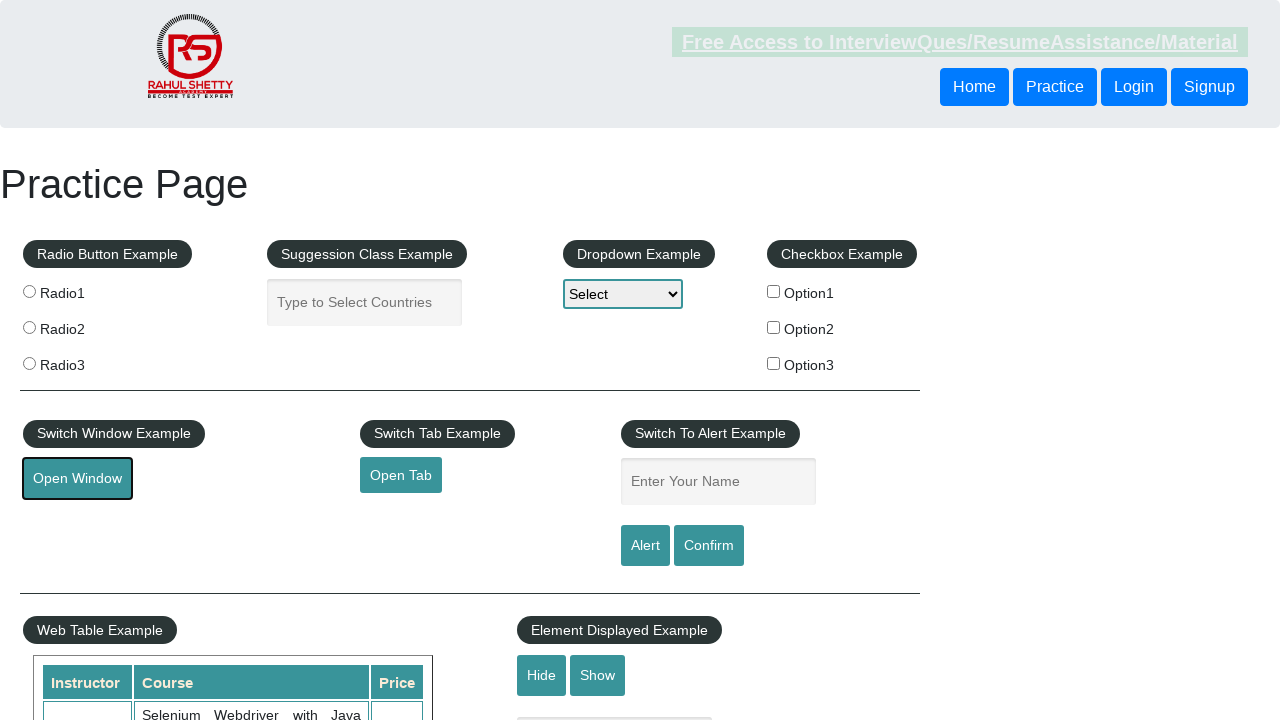